Opens a new window by clicking on the window button and then closes it after switching to it

Starting URL: https://demo.automationtesting.in/Windows.html

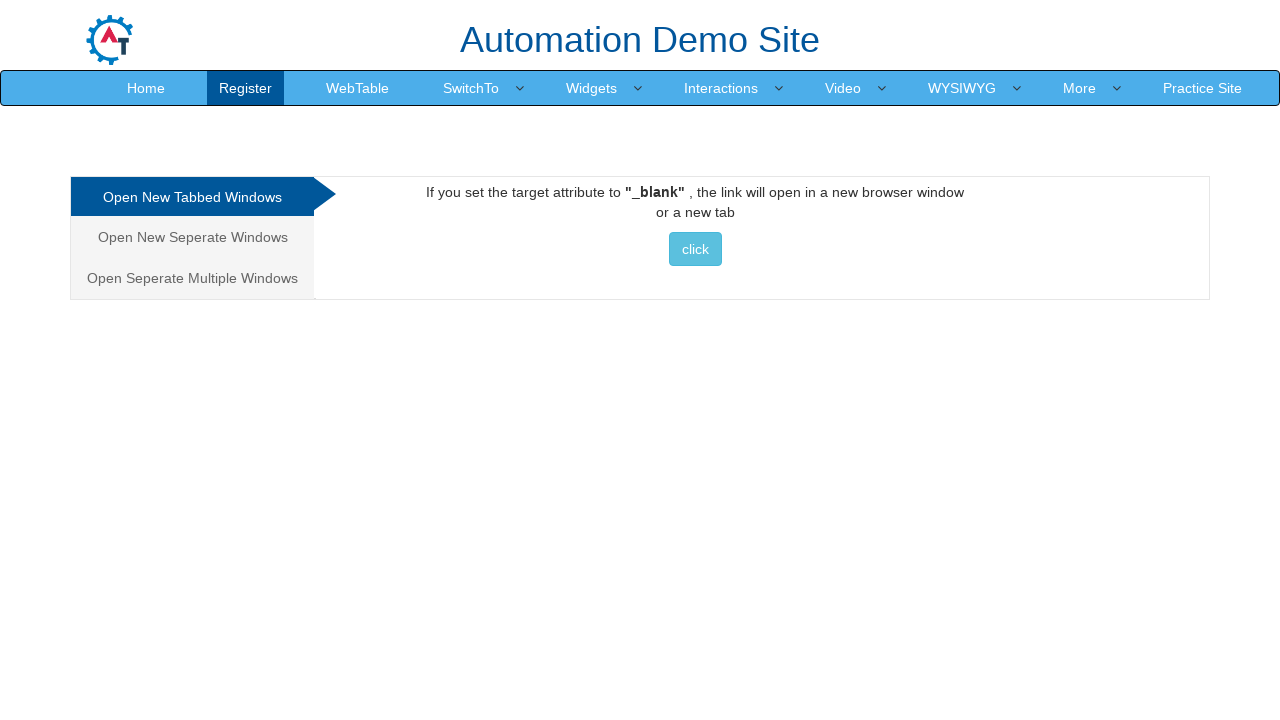

Clicked on 'Open New Separate Windows' tab at (192, 237) on a[href='#Seperate']
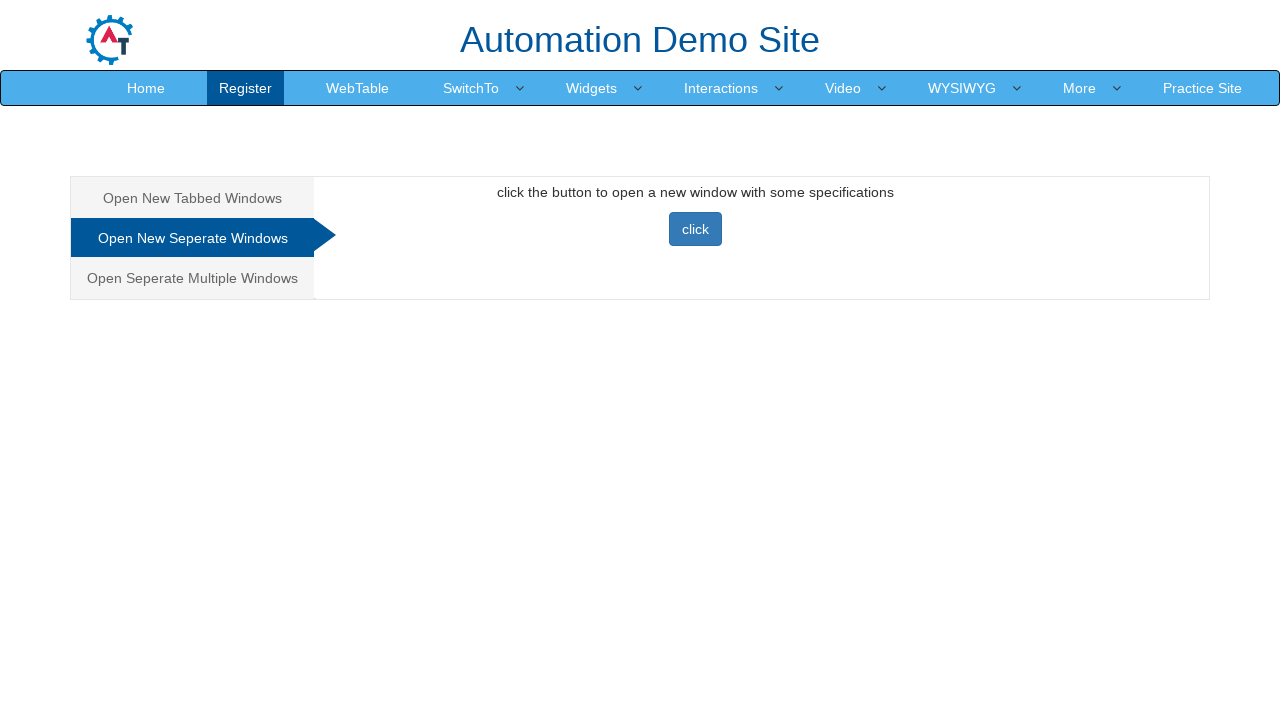

Clicked button to open new window at (695, 229) on button.btn-primary
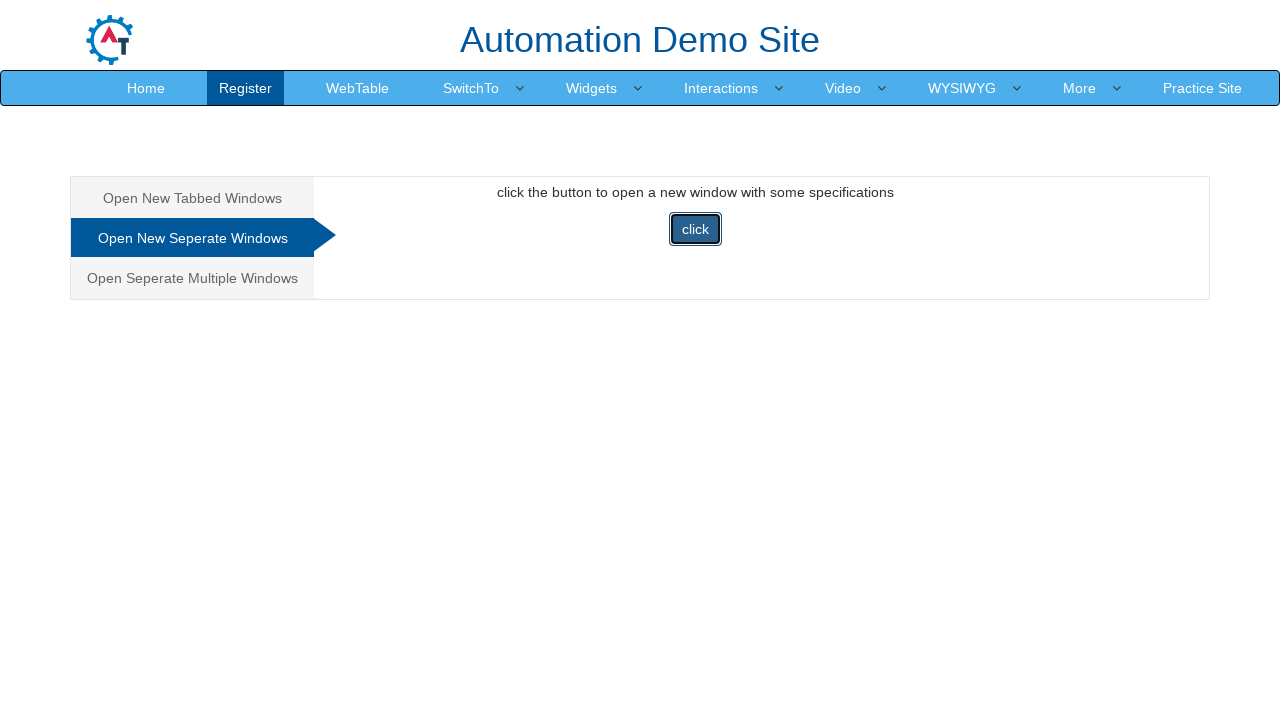

Captured new popup window
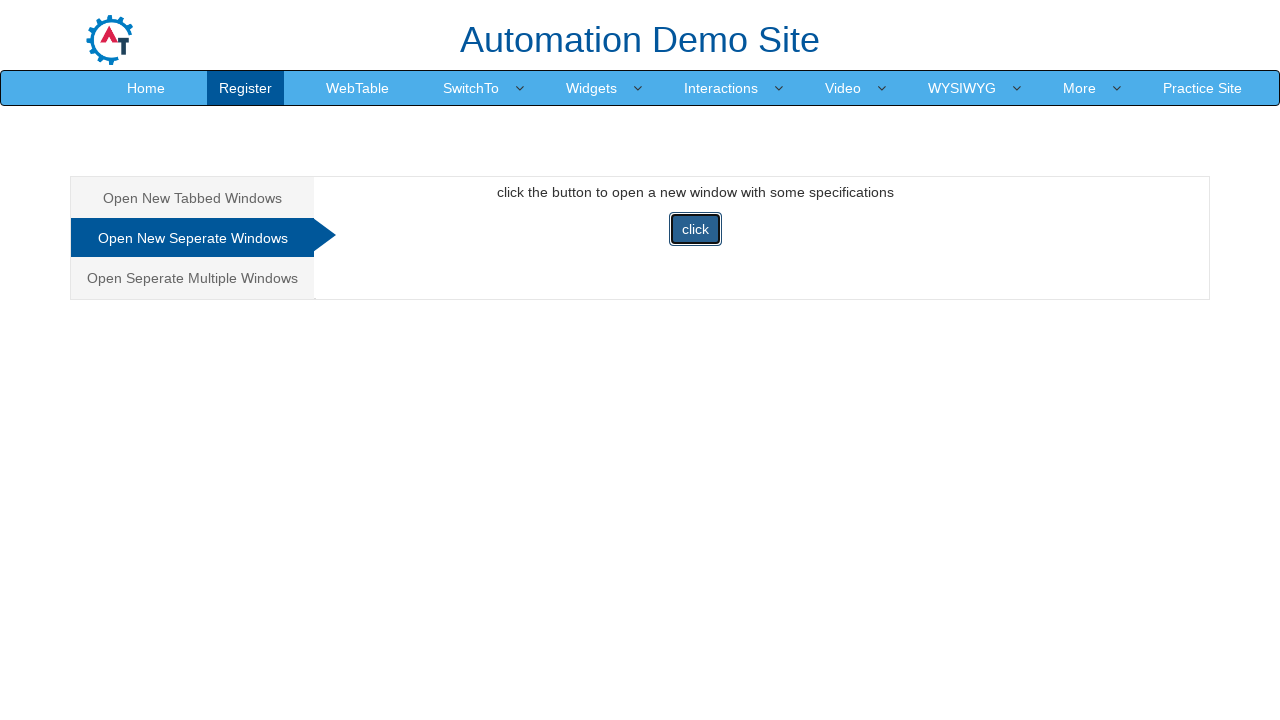

Retrieved new window title: Selenium
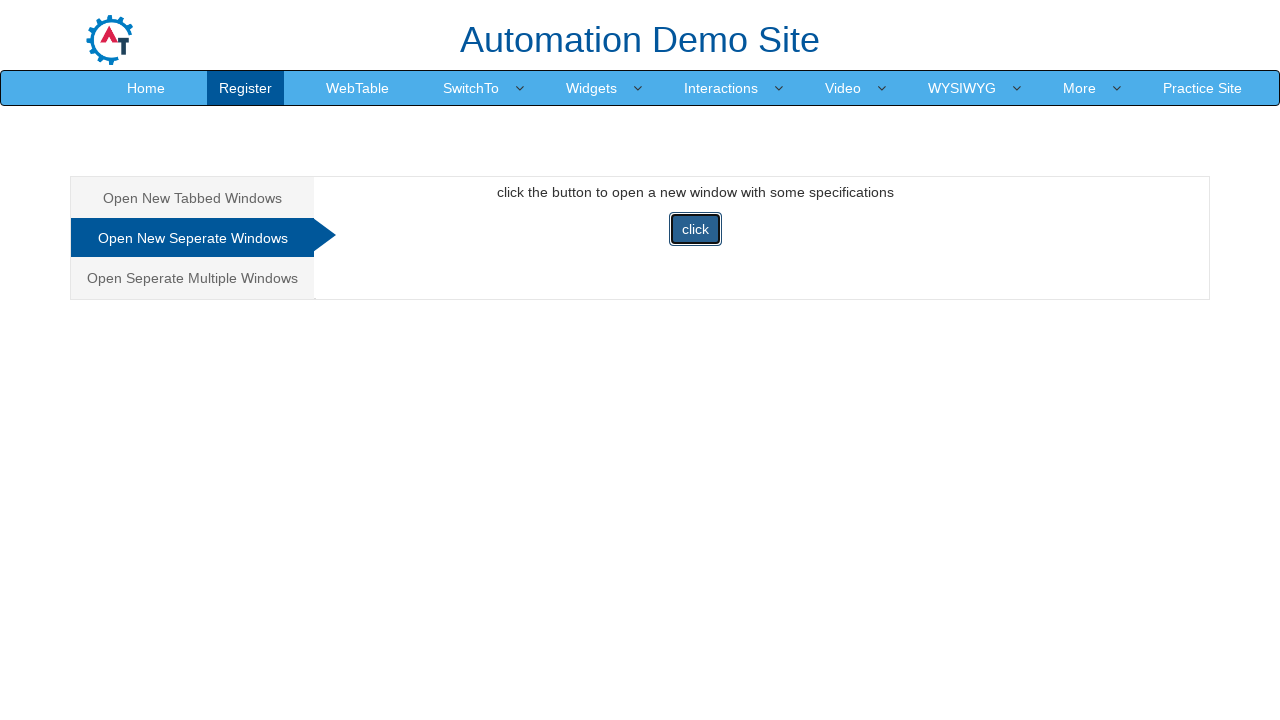

Closed the new window
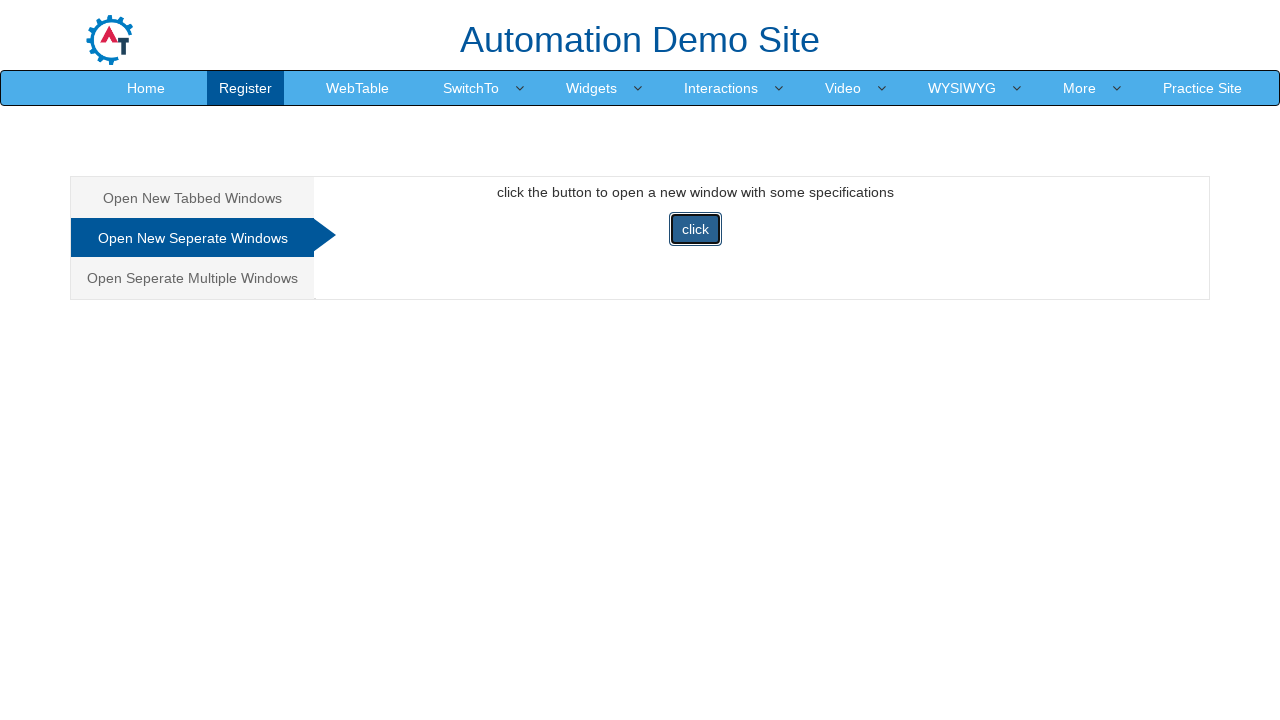

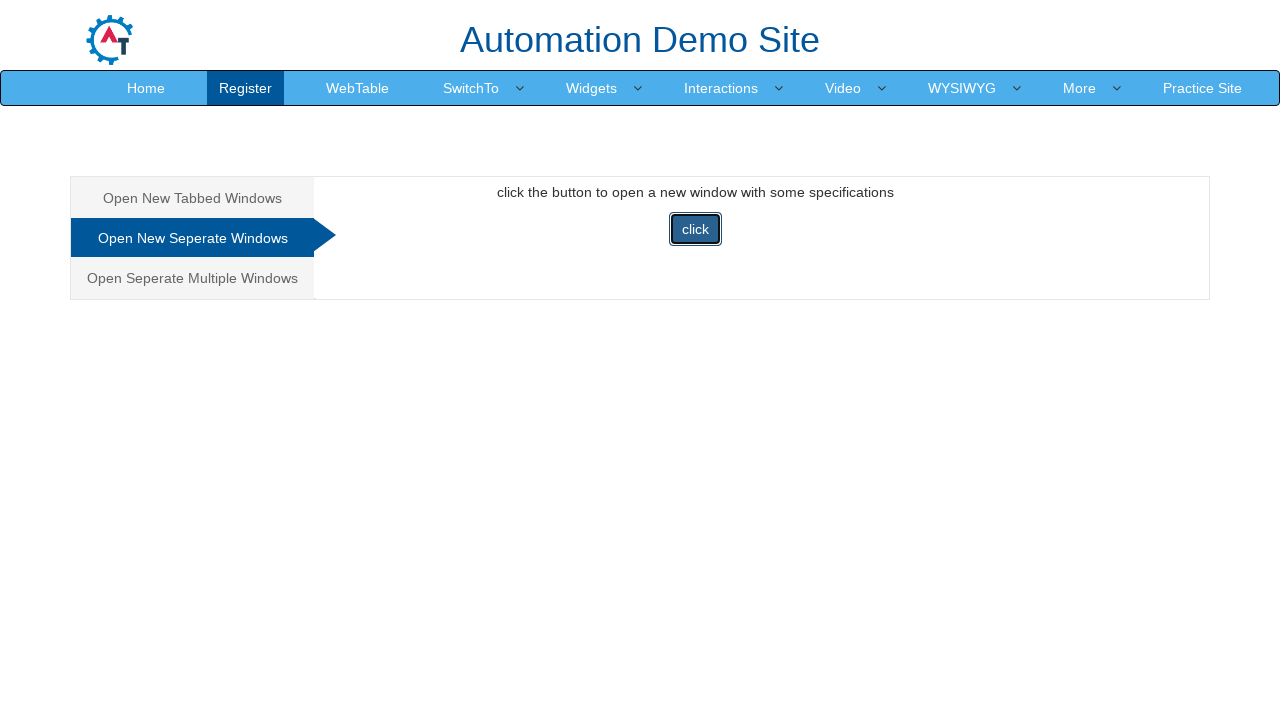